Tests the enabled/disabled state of a form element by verifying opacity changes when clicking on the RoundTrip radio button option

Starting URL: https://rahulshettyacademy.com/dropdownsPractise

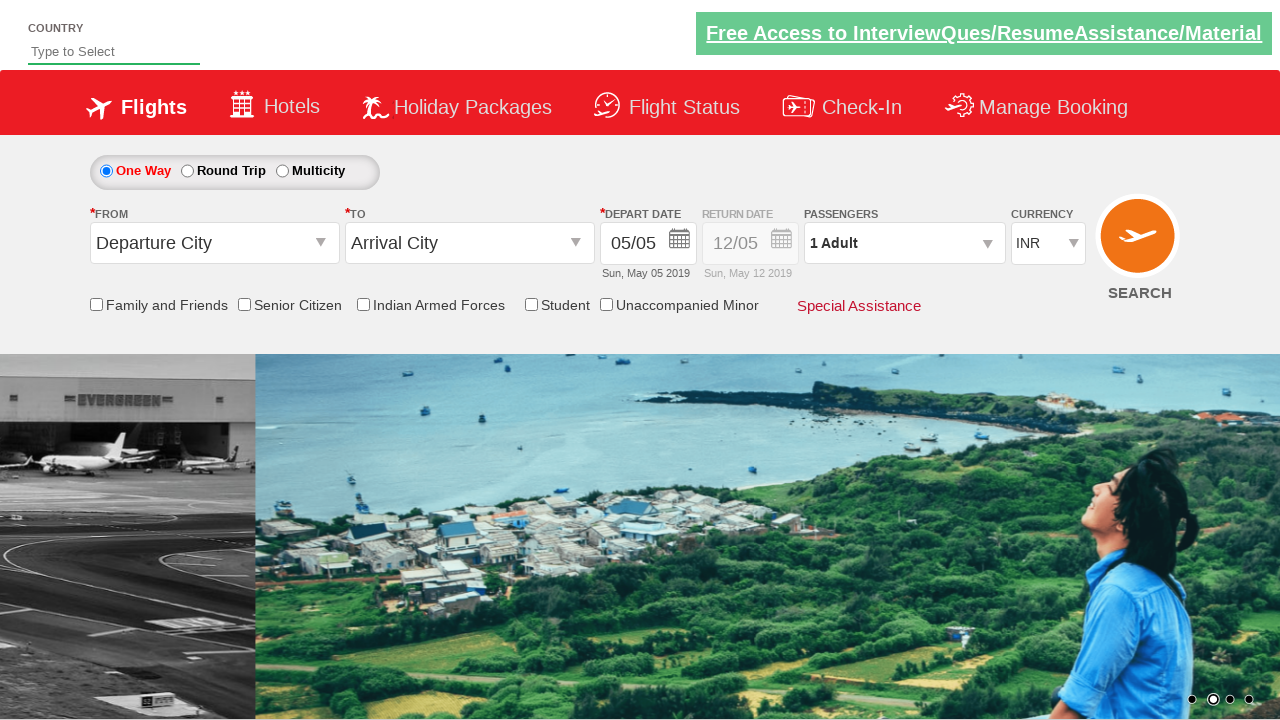

Located the div element with id 'Div1'
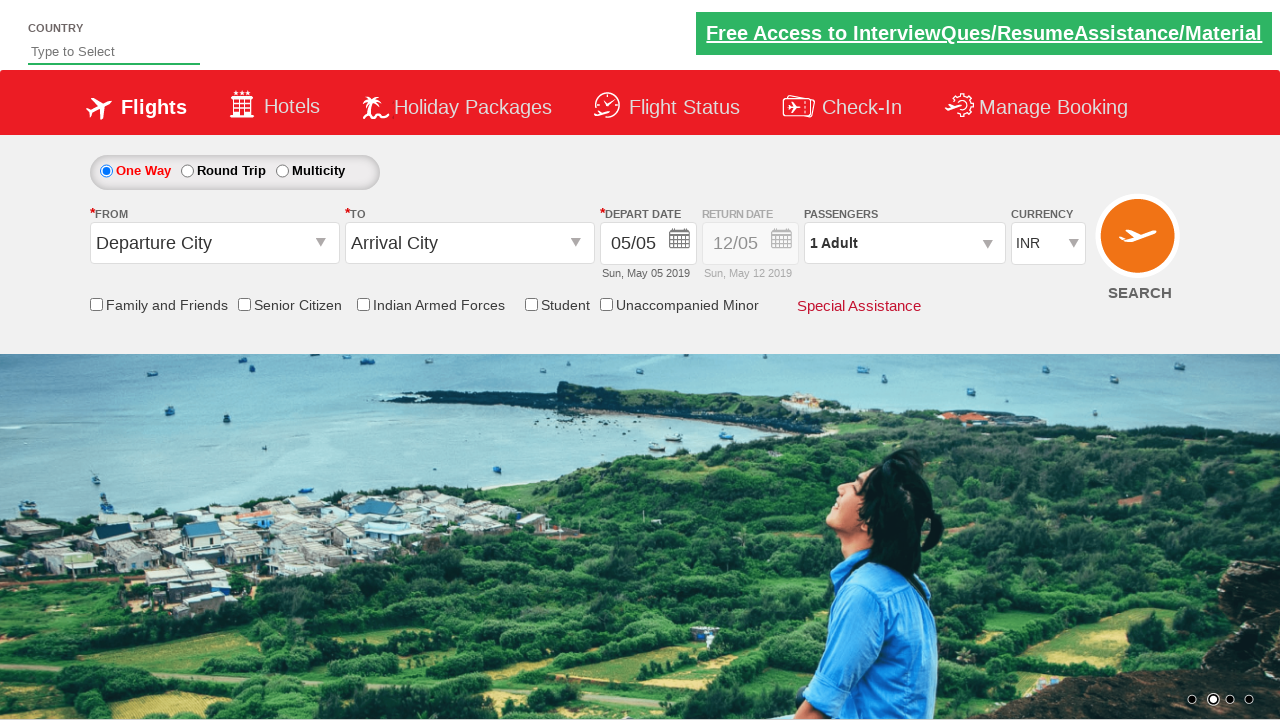

Retrieved initial style attribute from div element
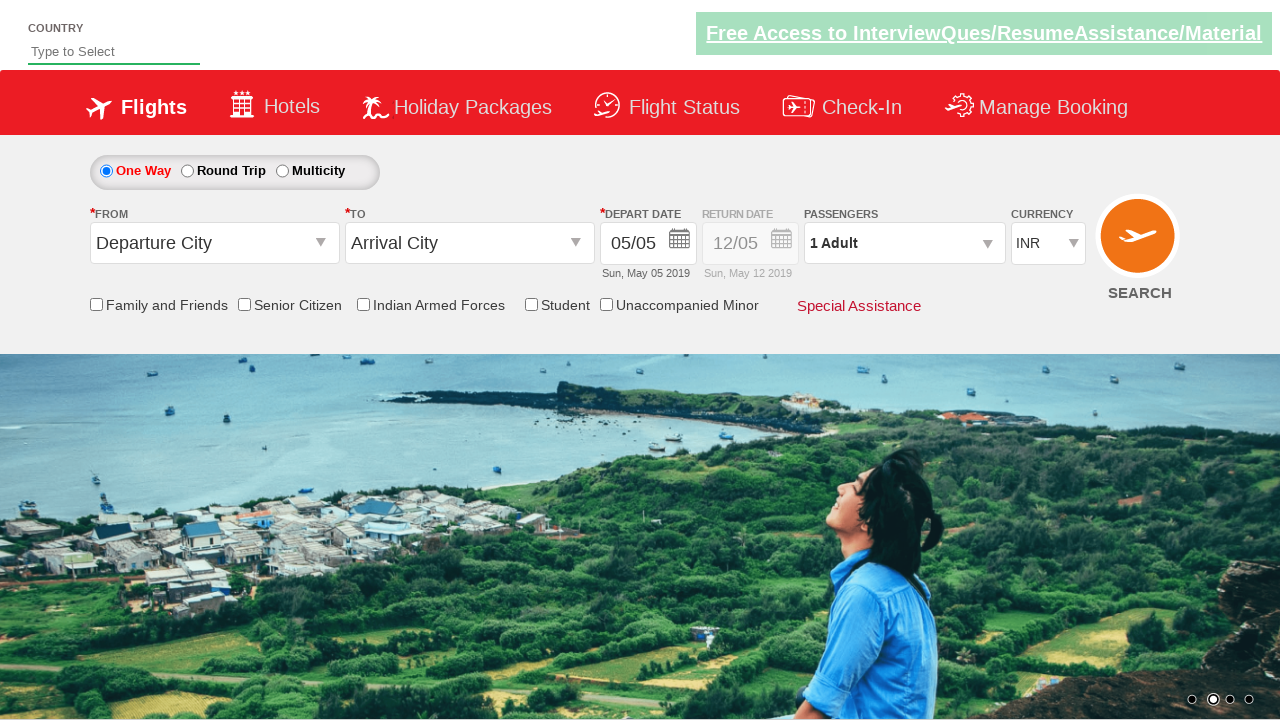

Clicked RoundTrip radio button option at (187, 171) on input[value='RoundTrip']
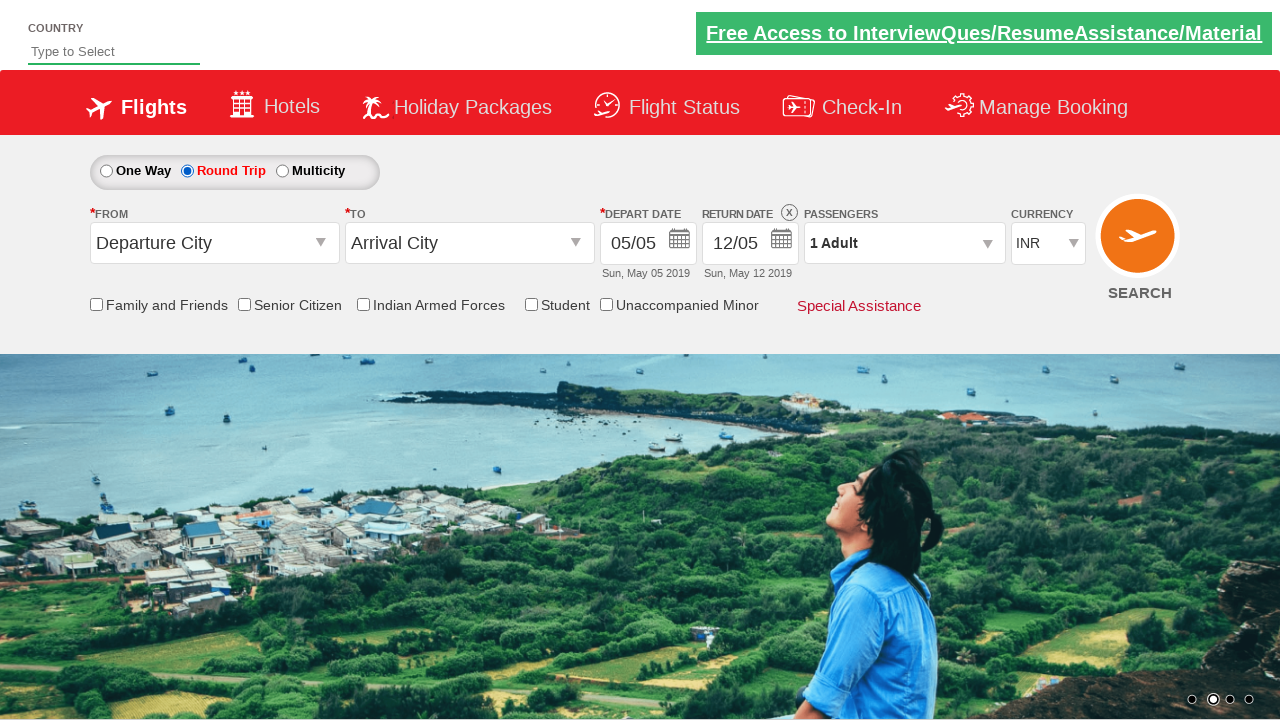

Waited 1000ms for style change to apply
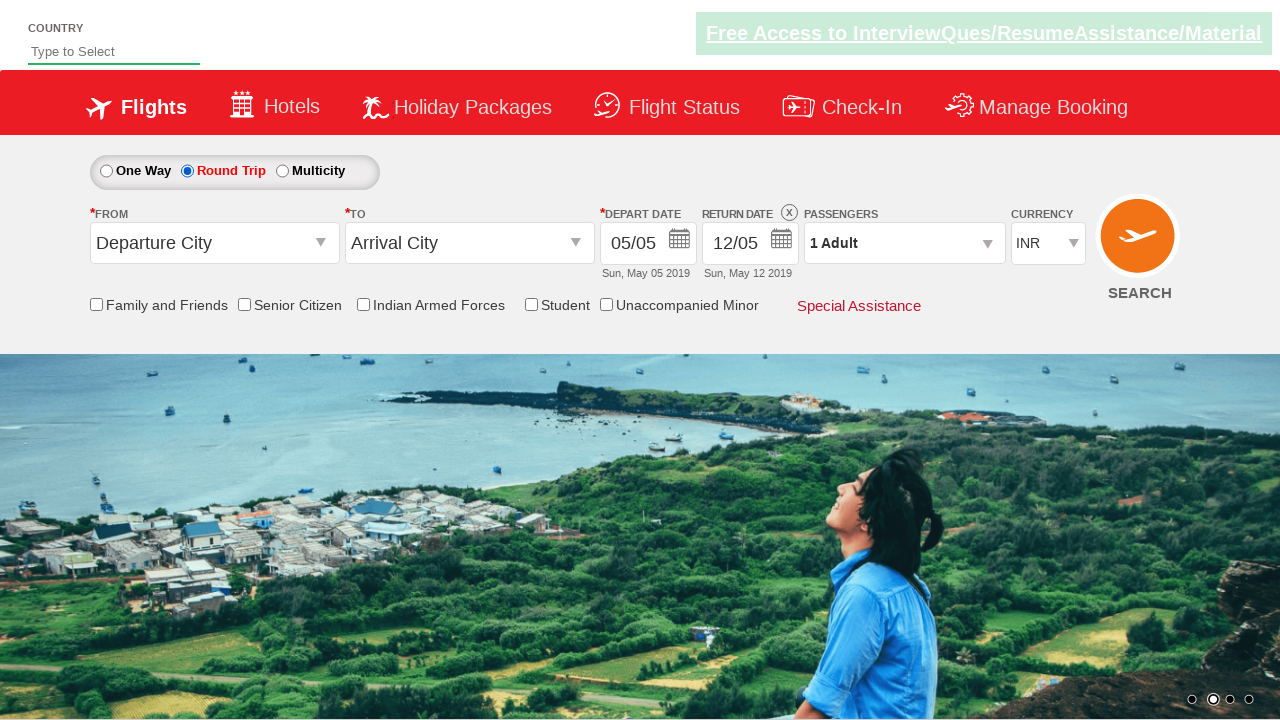

Retrieved updated style attribute from div element after enabling
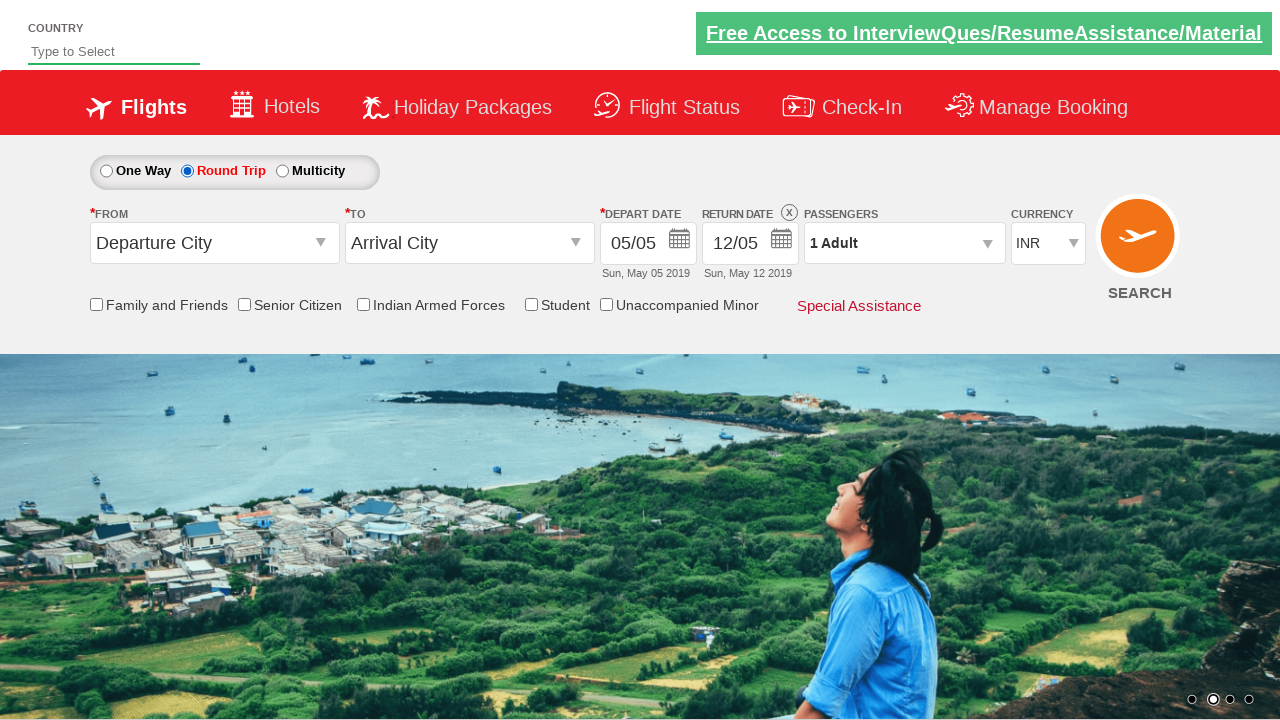

Verified that element is enabled with opacity: 1
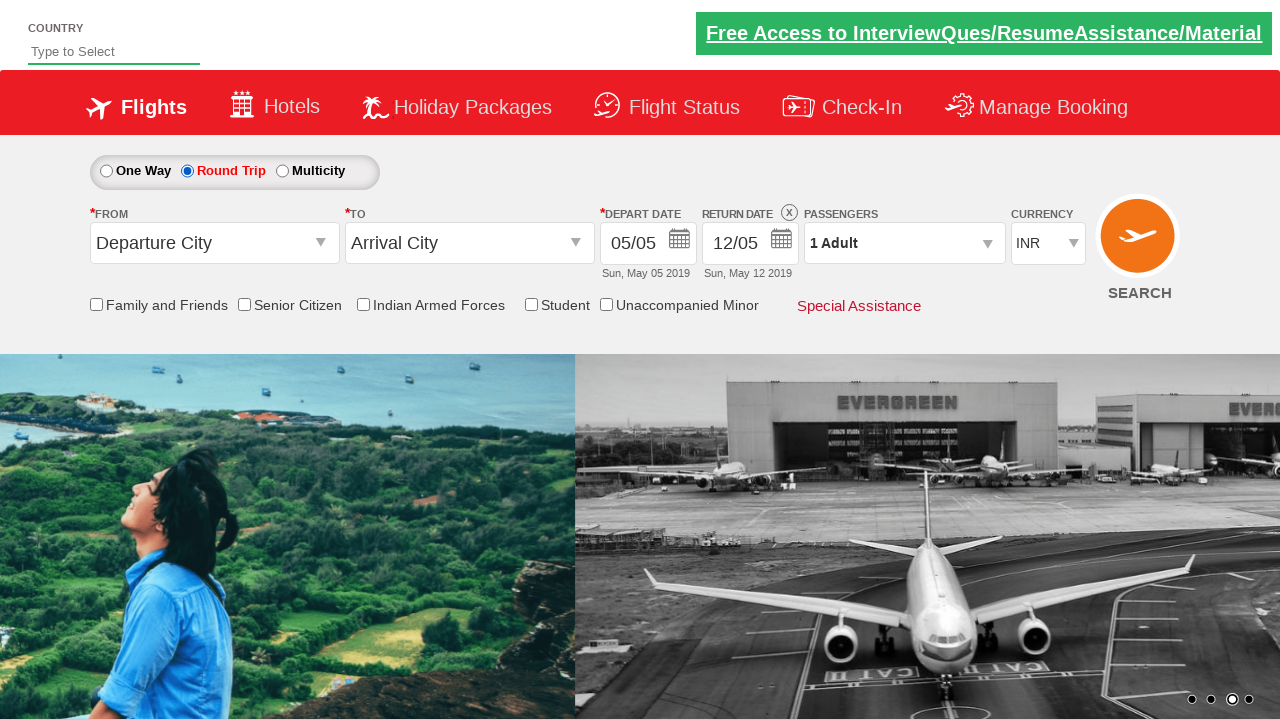

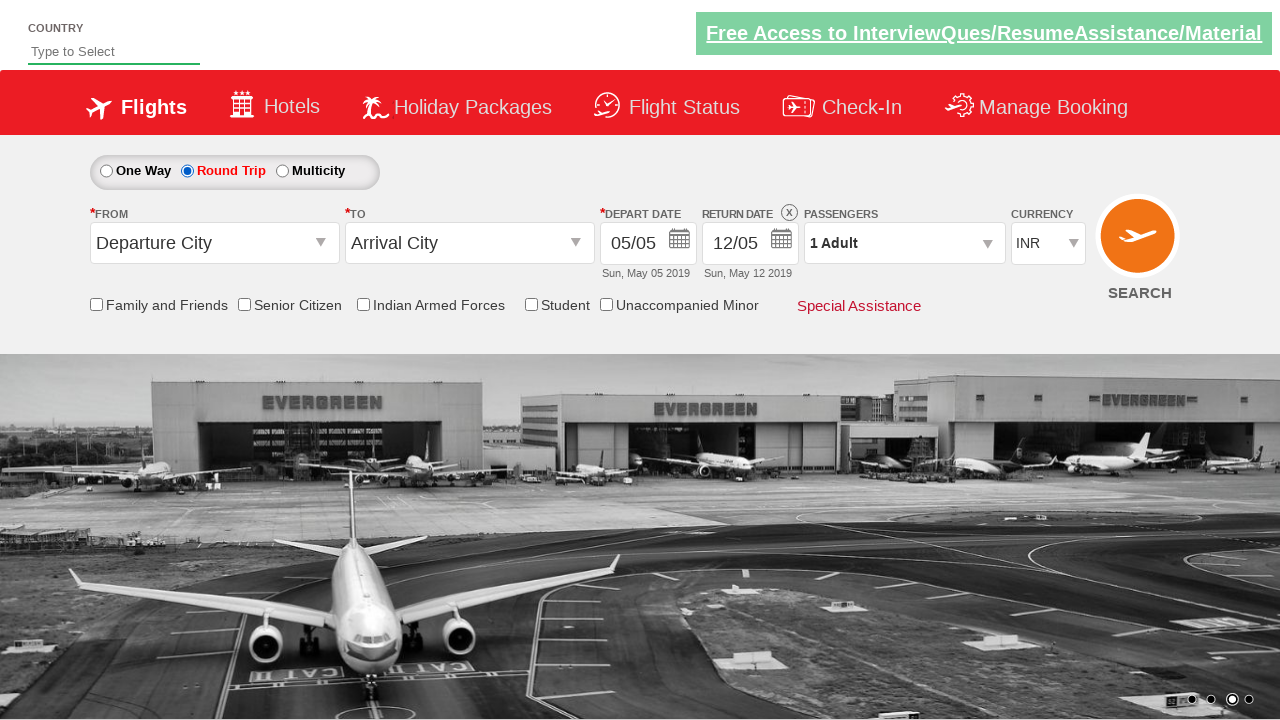